Performs a drag and drop action from the draggable element to the droppable element on a test page

Starting URL: https://crossbrowsertesting.github.io/drag-and-drop

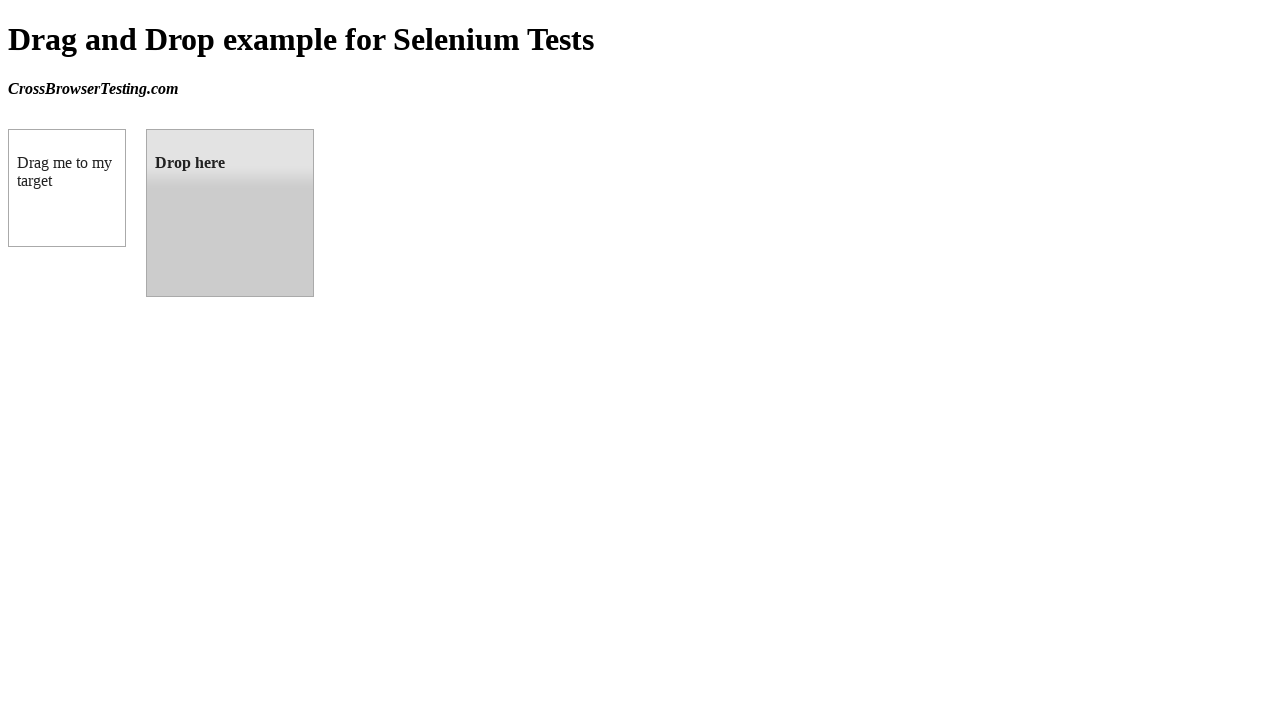

Navigated to drag and drop test page
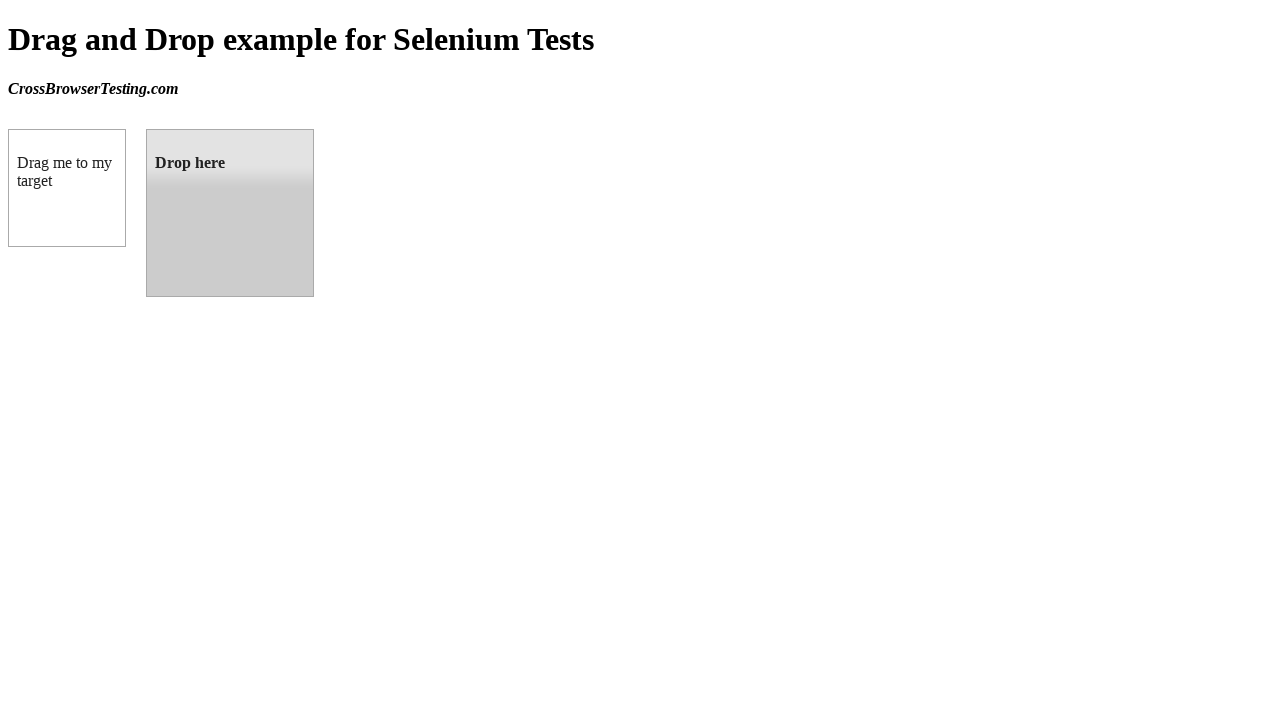

Located draggable element (box A)
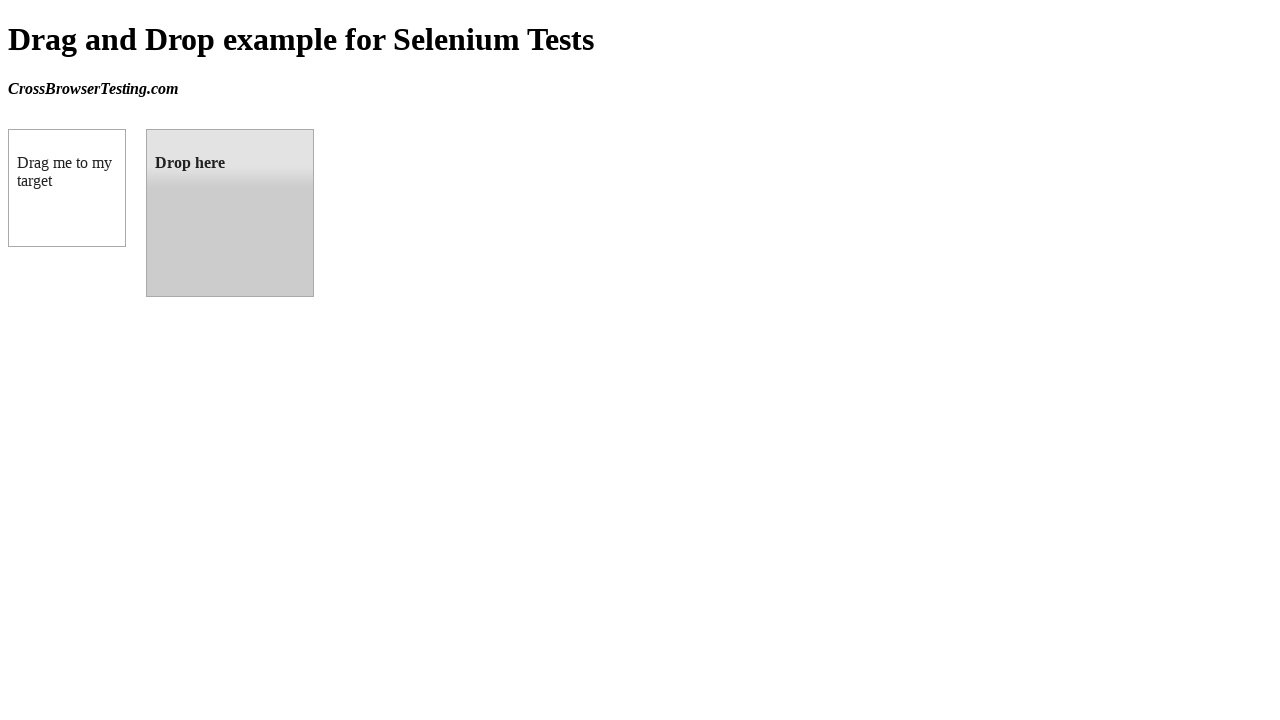

Located droppable element (box B)
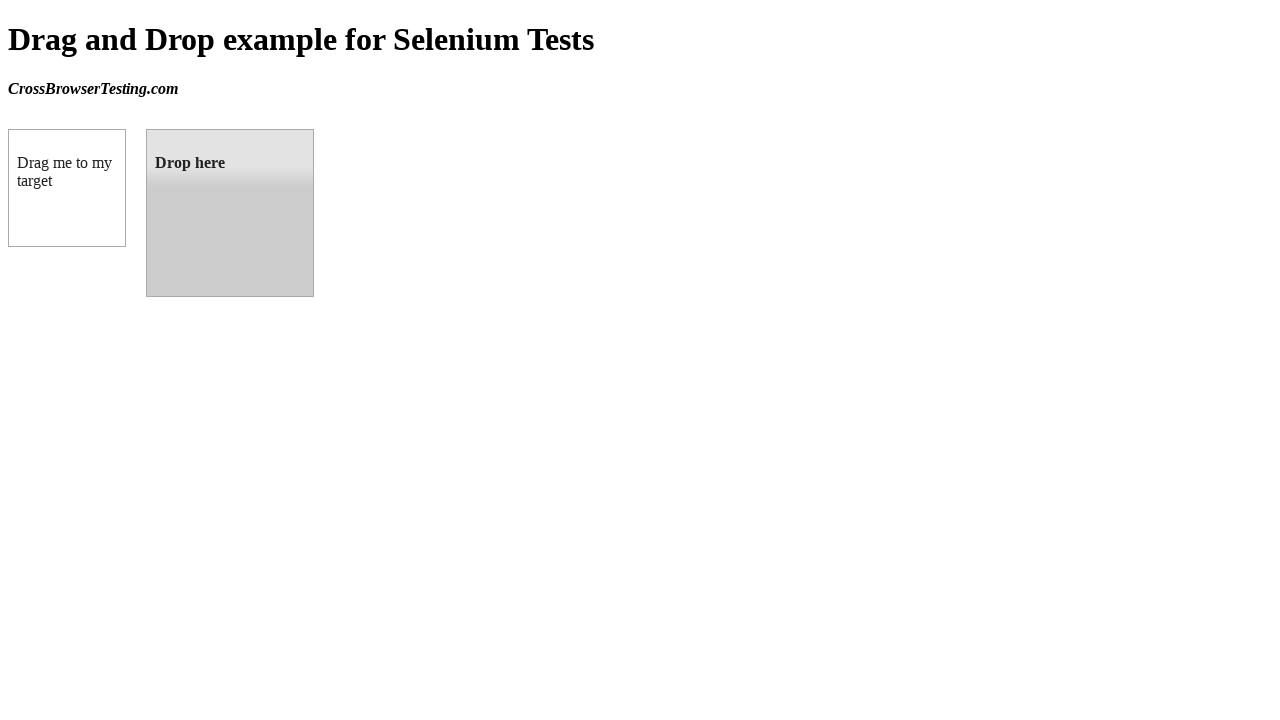

Performed drag and drop action from box A to box B at (230, 213)
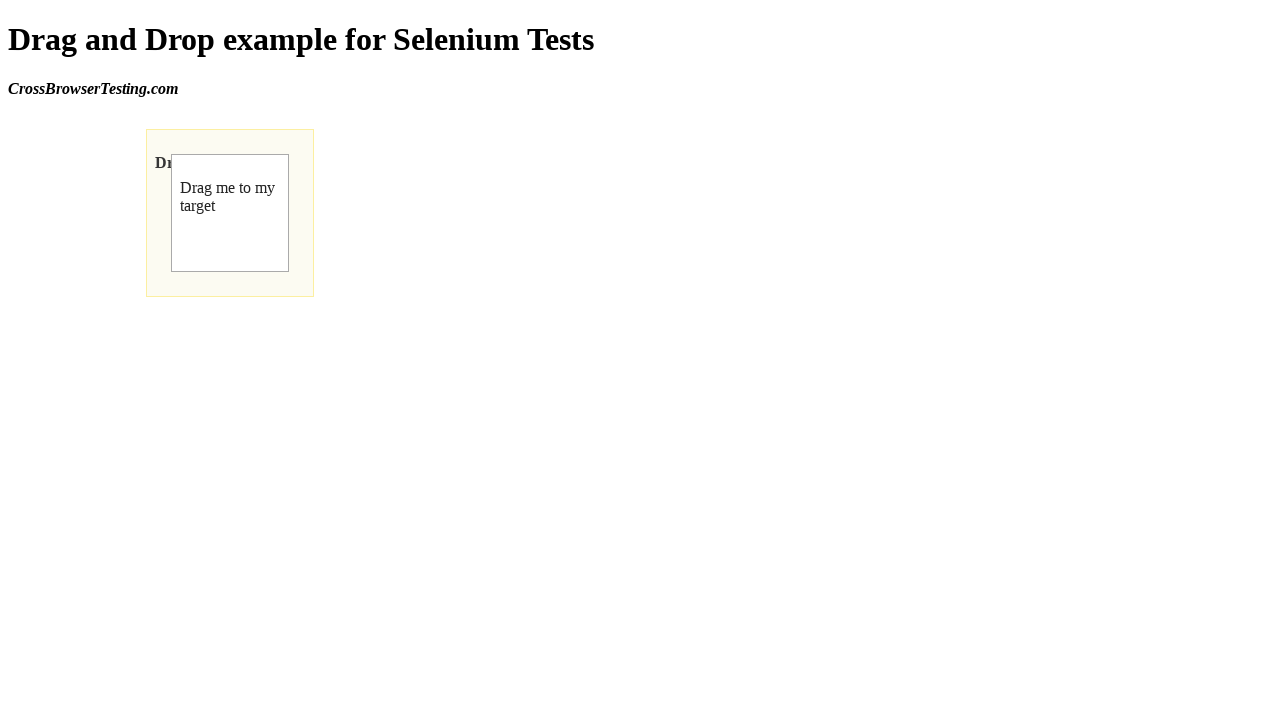

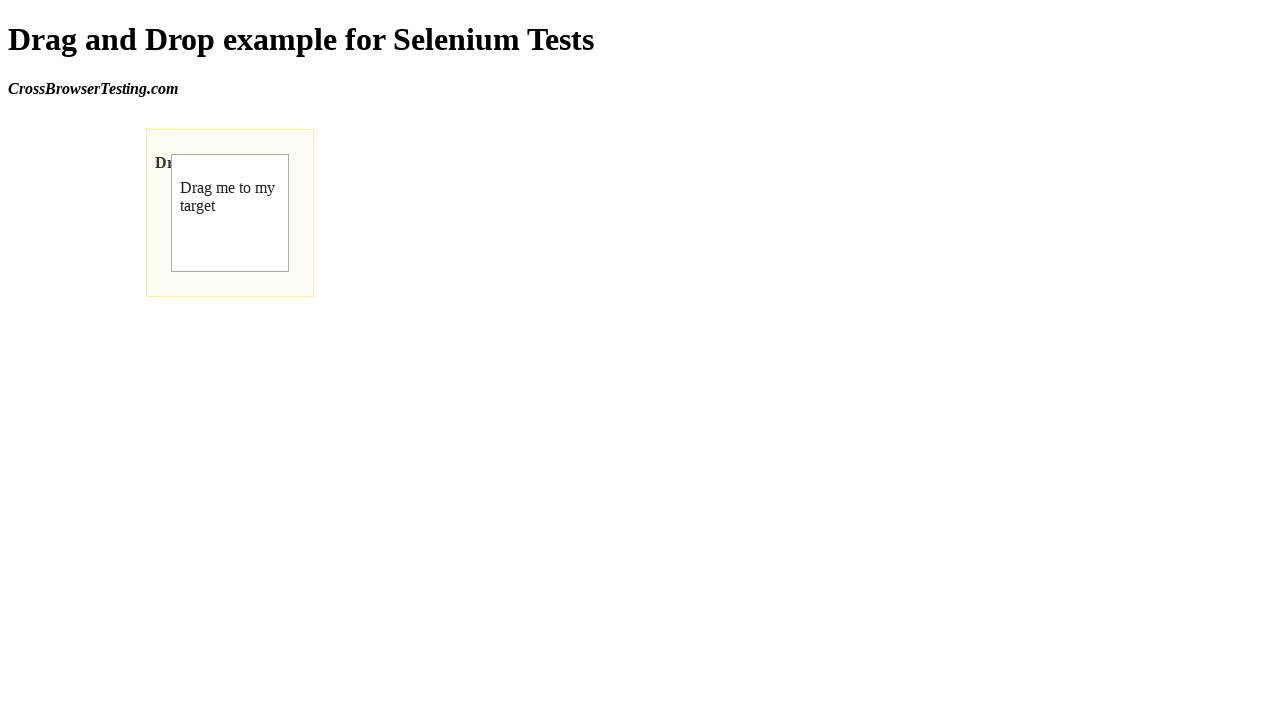